Tests the Table Sort & Search functionality by clicking on the table link and searching for a specific name in the search filter

Starting URL: https://www.lambdatest.com/selenium-playground/

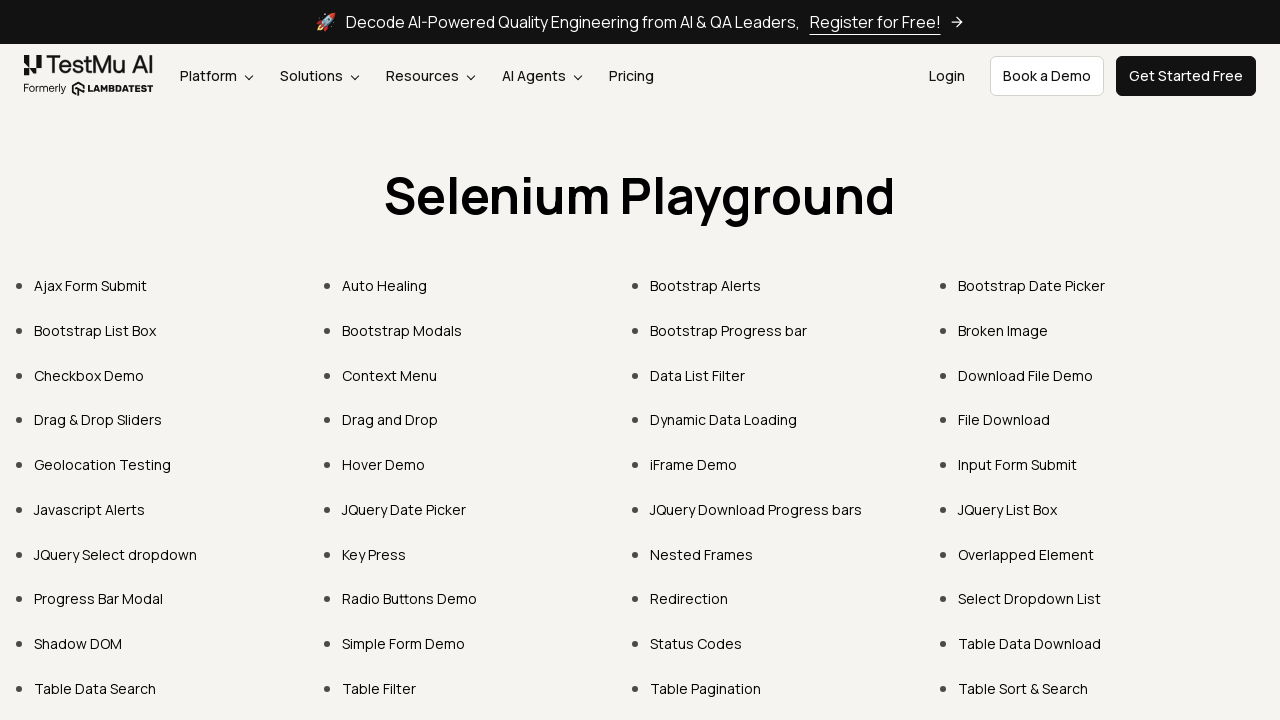

Clicked on 'Table Sort & Search' link at (1023, 688) on text=Table Sort & Search
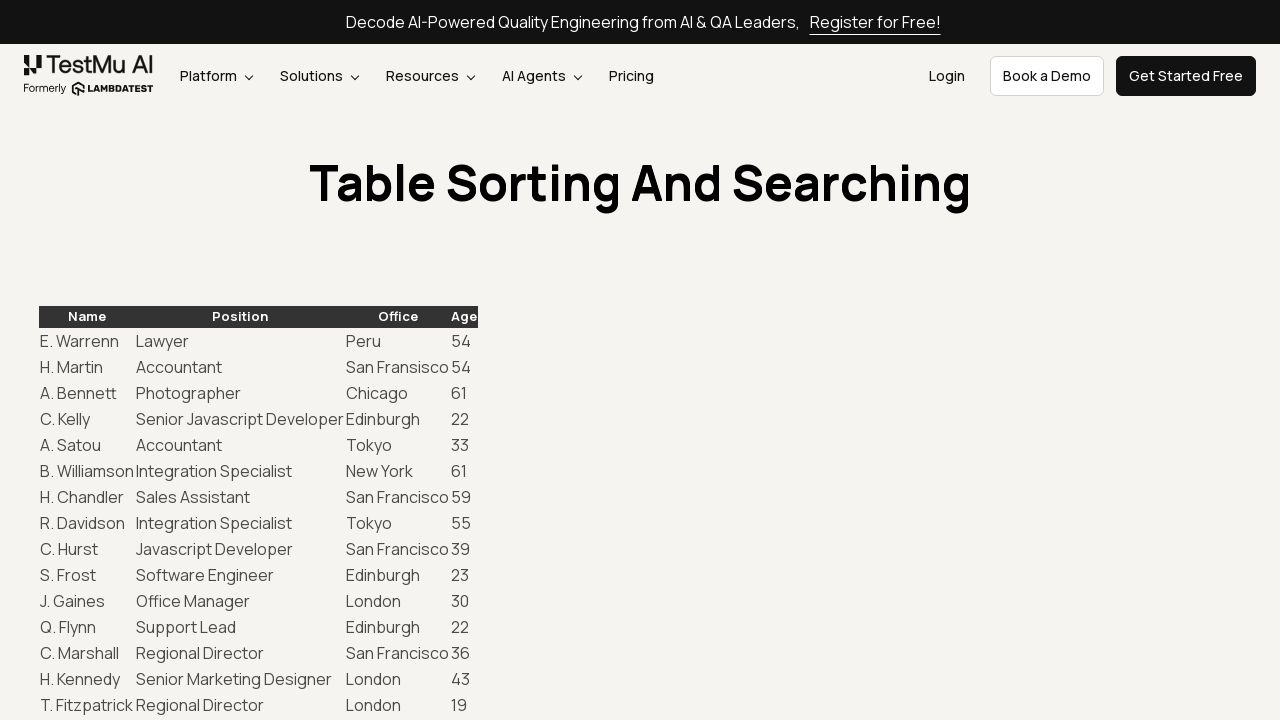

Entered 'A. Nelson' in the table search filter on //div[@id='example_filter']//input[@type='search']
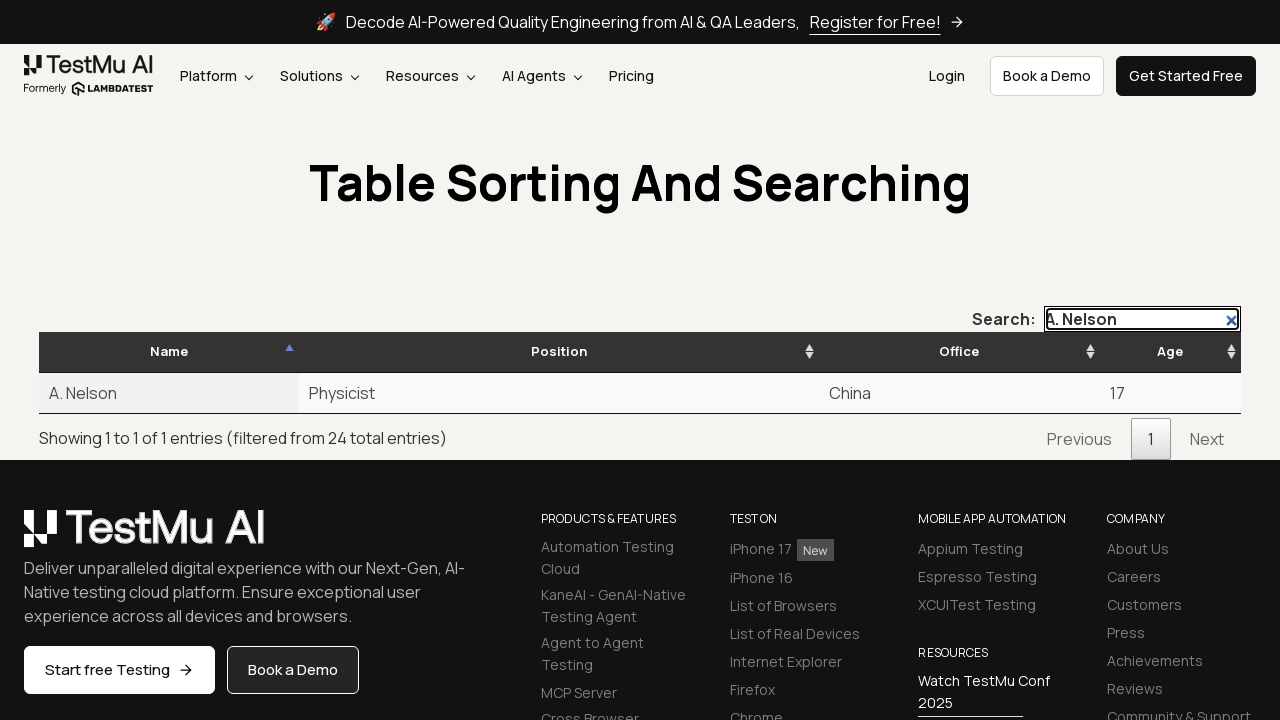

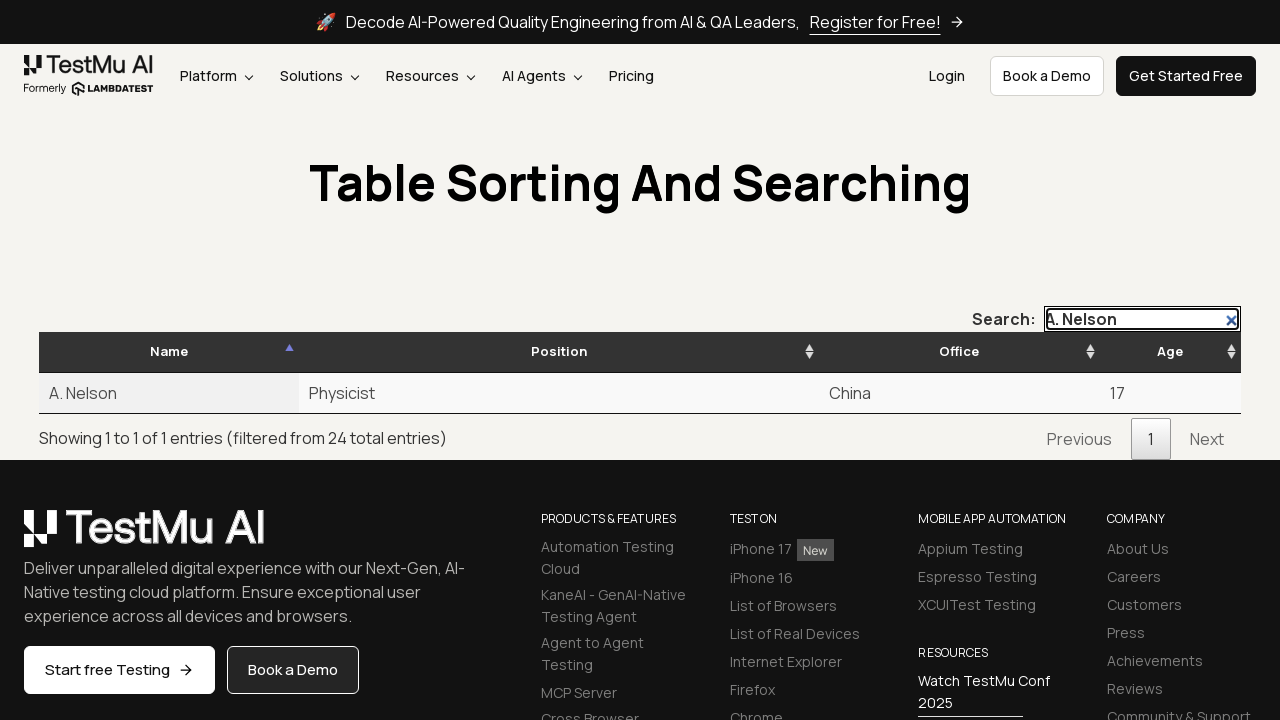